Tests wait functionality by clicking a button that triggers a delayed element appearance, then filling the text box that appears after the delay

Starting URL: https://www.hyrtutorials.com/p/waits-demo.html

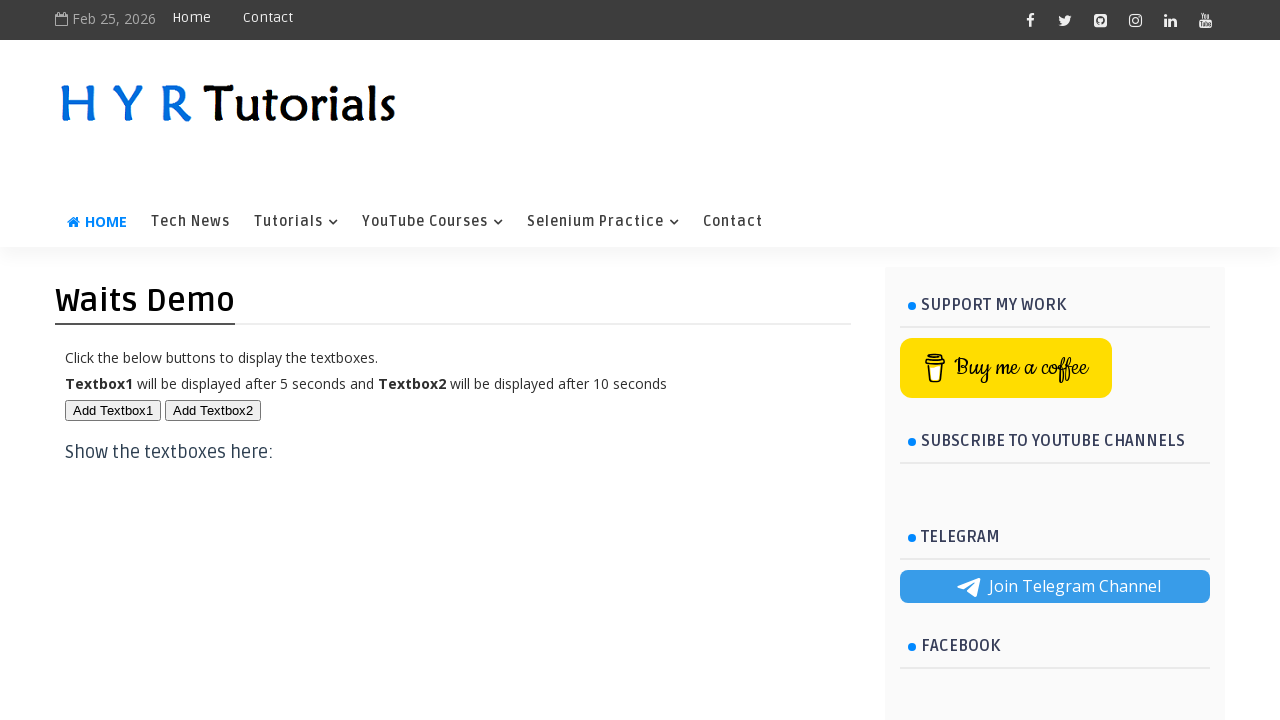

Clicked button to trigger delayed element appearance at (113, 410) on button#btn1
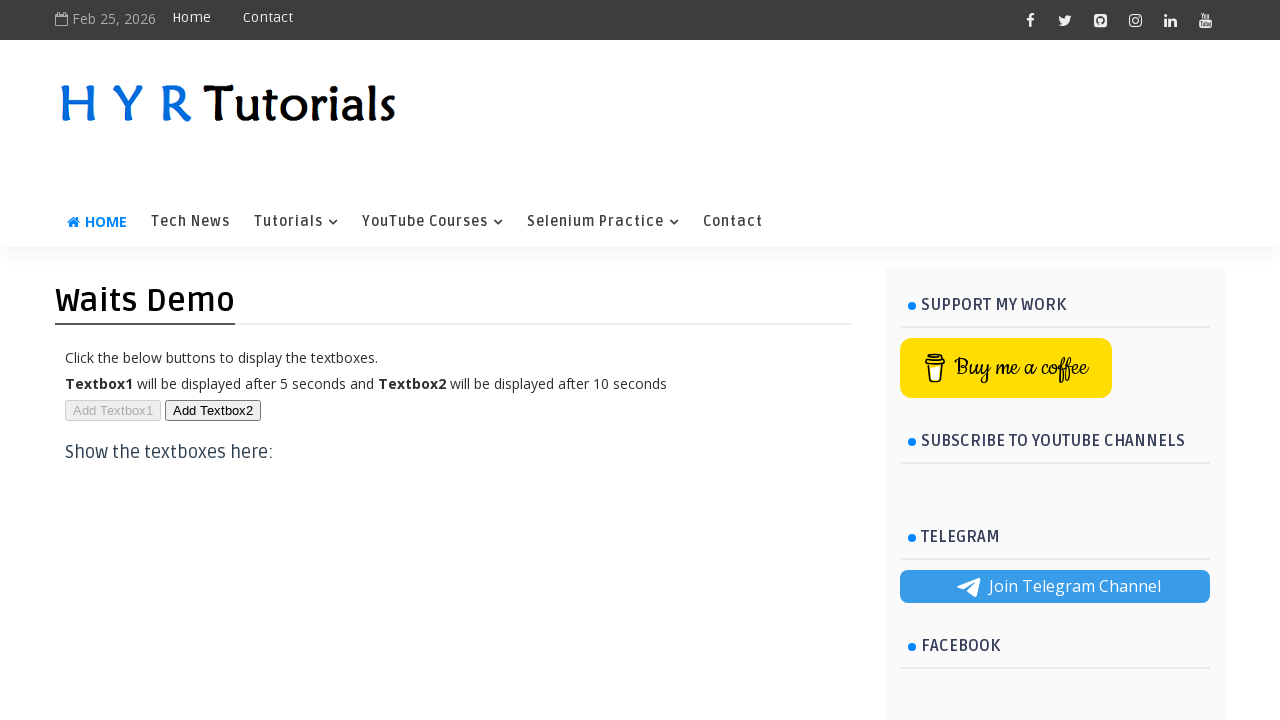

Text box appeared after delay
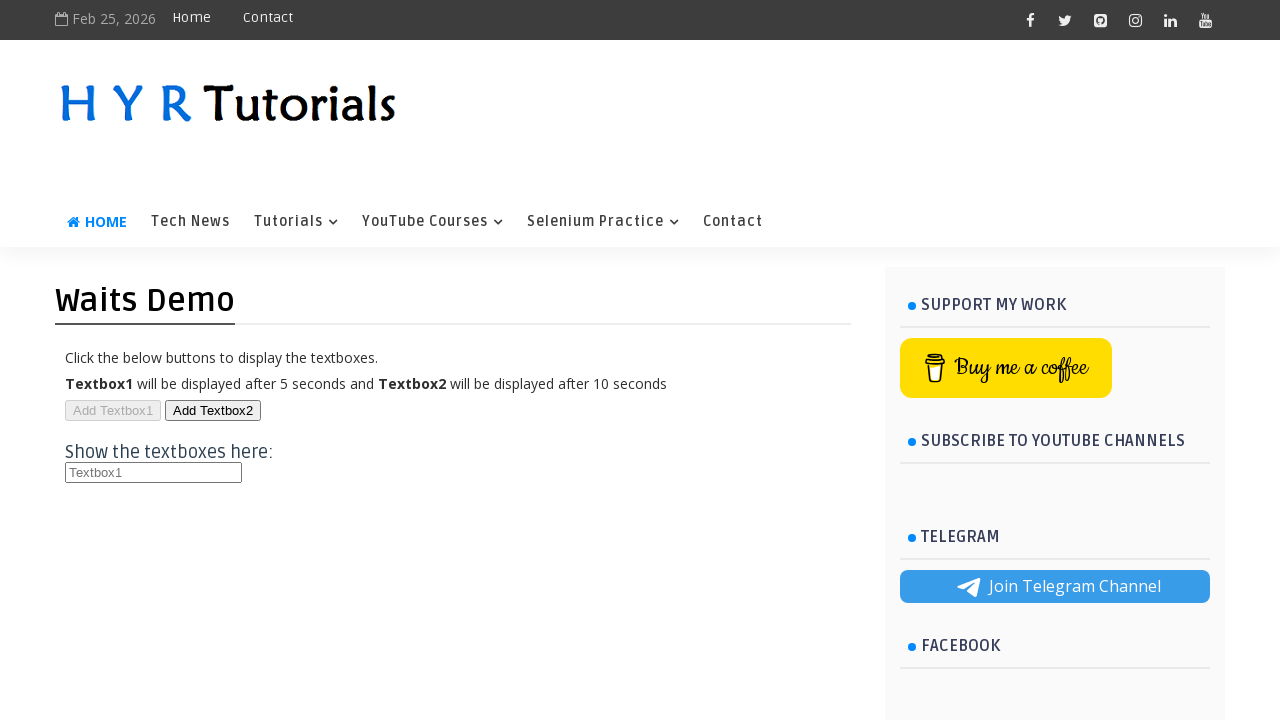

Filled text box with 'SkyPersuite' on (//input[@id='txt1'])[1]
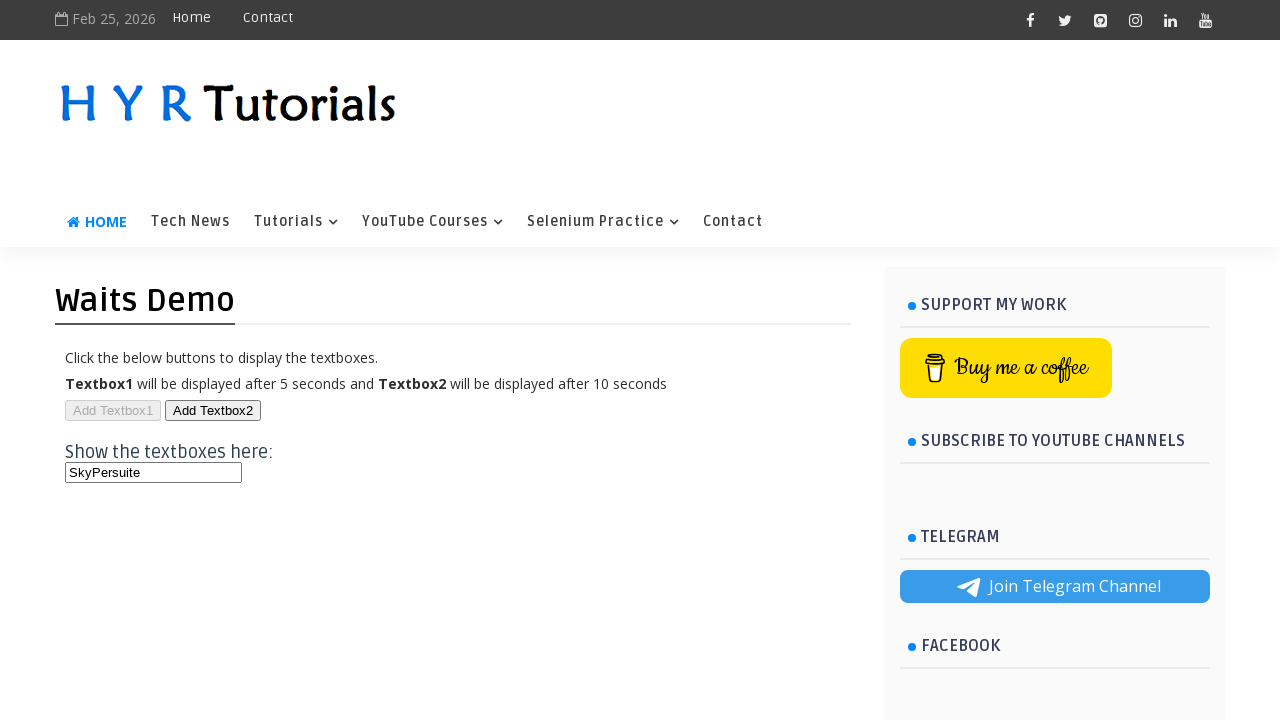

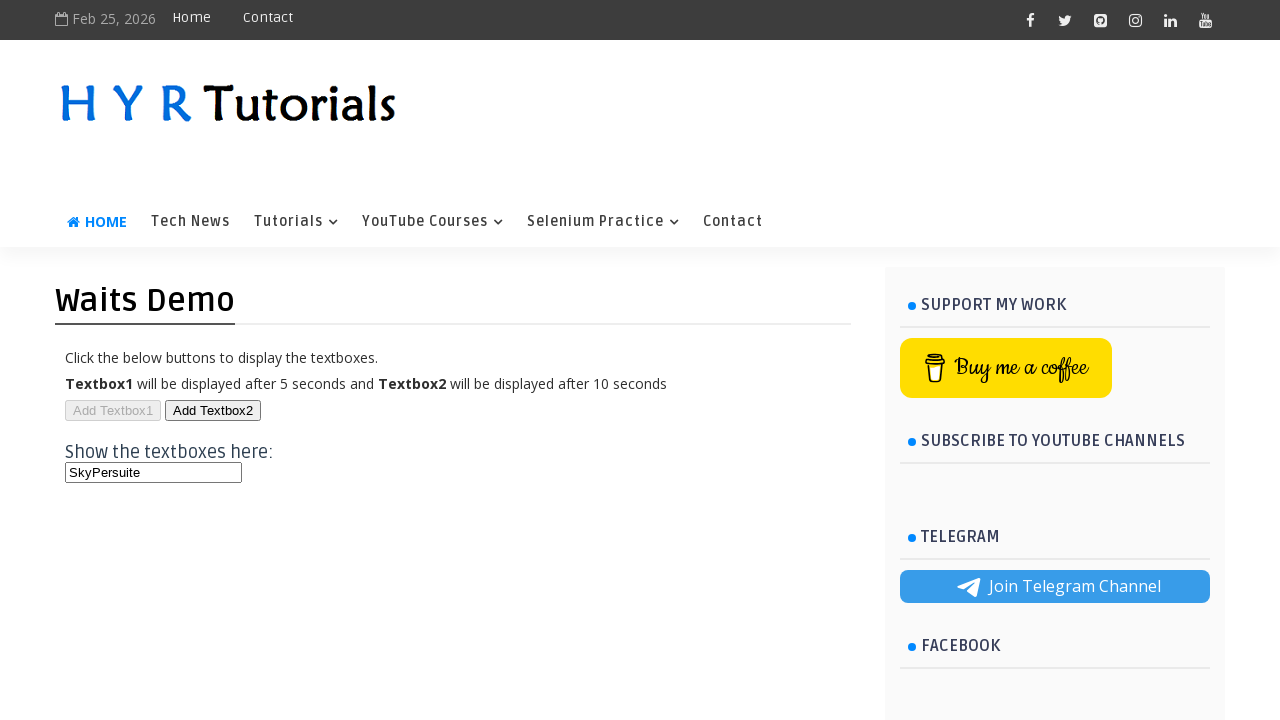